Tests web table functionality by navigating to the table section, adding a new user record with form data, and then deleting it

Starting URL: https://demoqa.com/

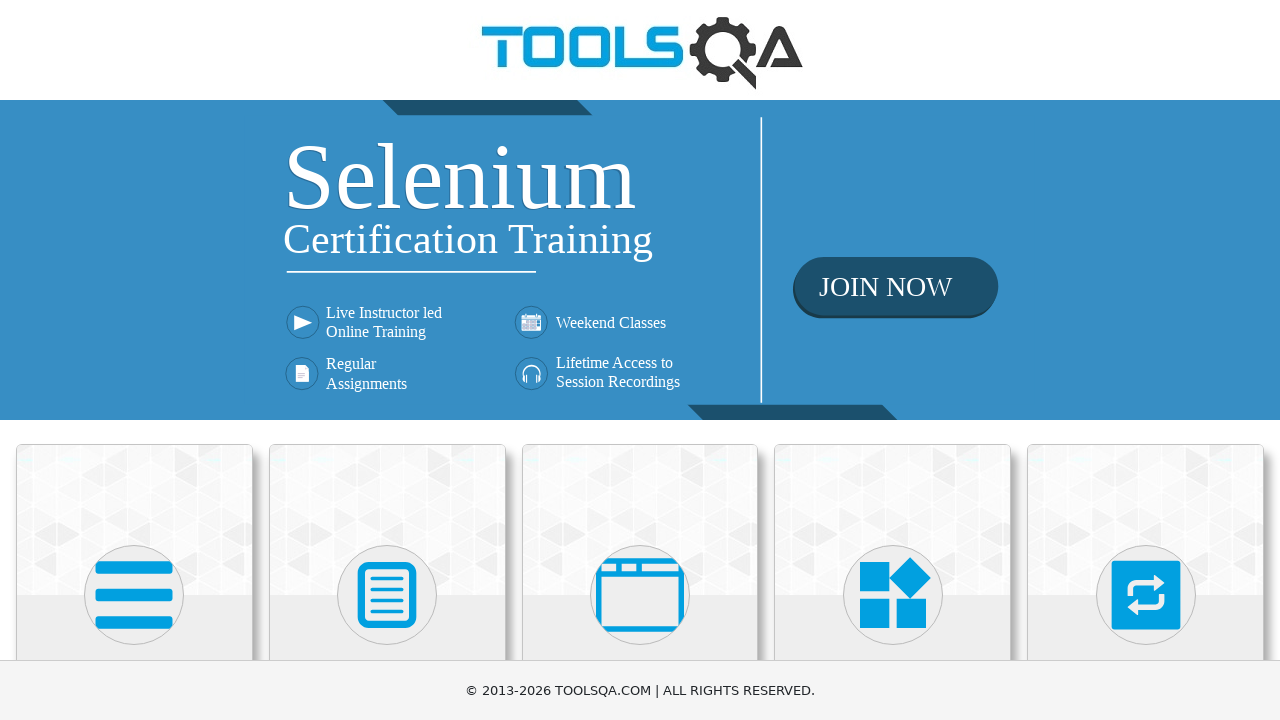

Clicked on Elements section at (134, 360) on xpath=//h5[text()='Elements']
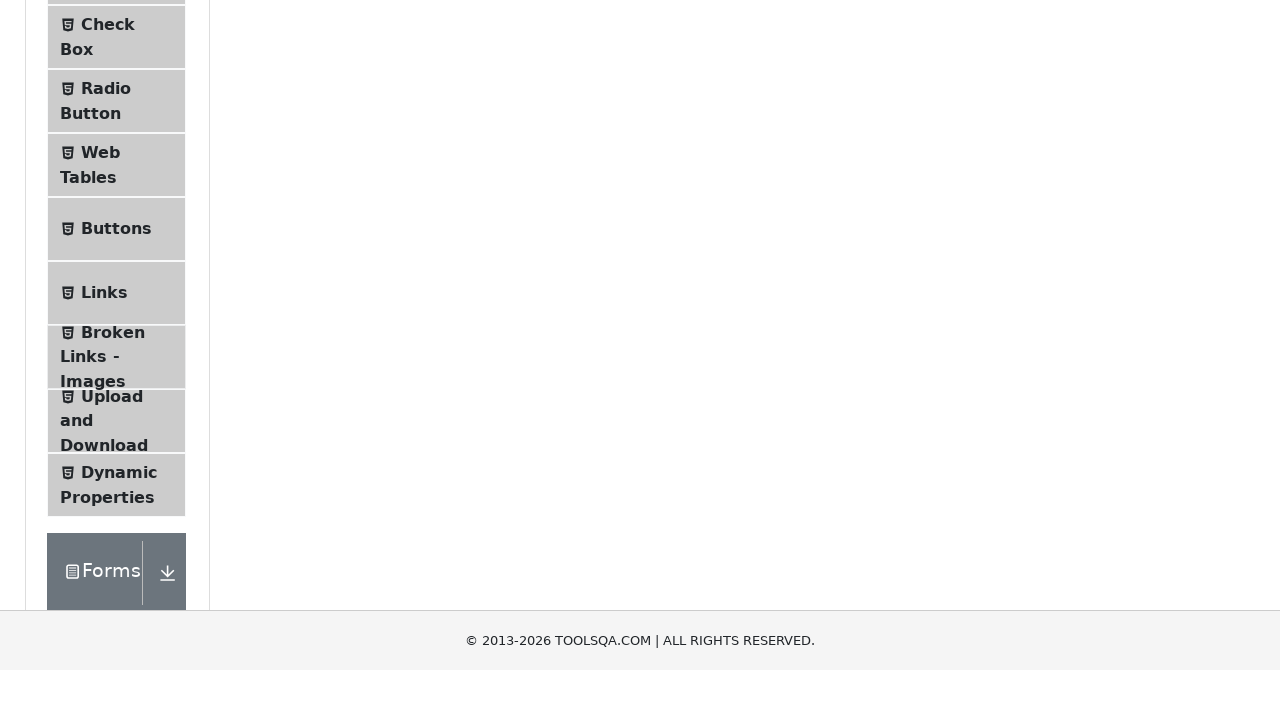

Clicked on Web Tables option at (100, 440) on xpath=//span[text()='Web Tables']
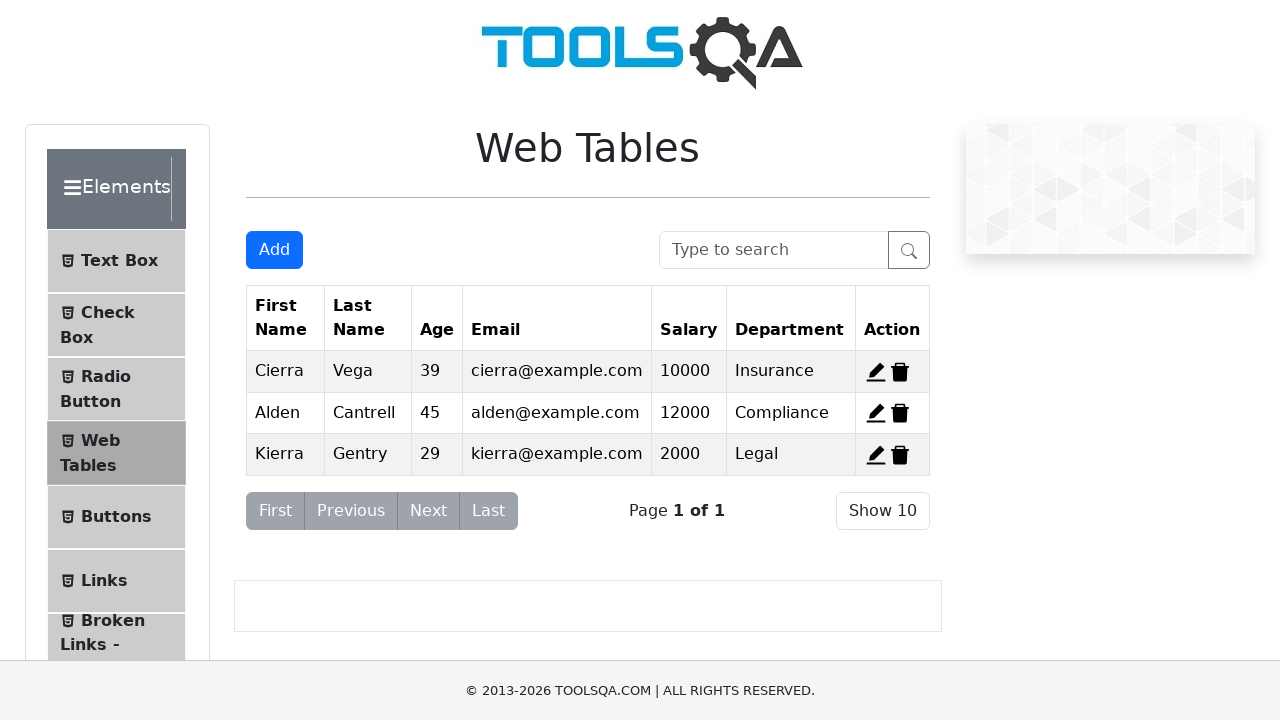

Verified web tables wrapper is visible
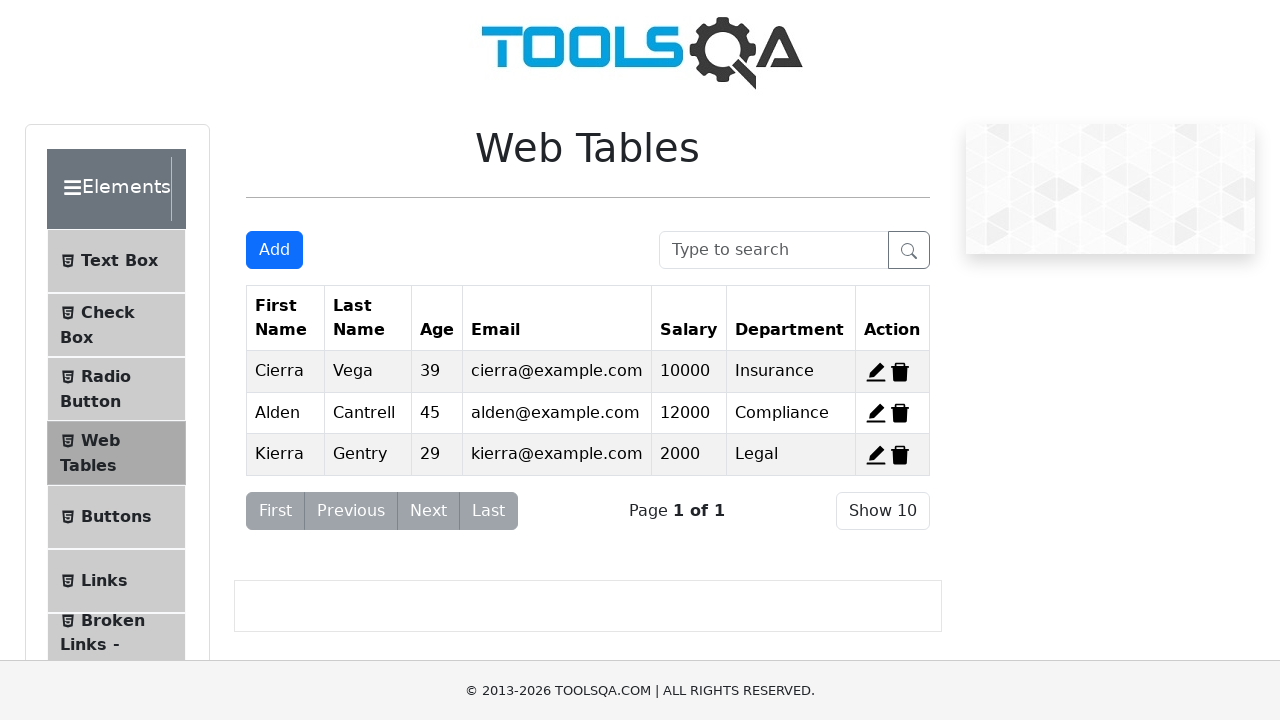

Clicked Add button to open registration form at (274, 250) on #addNewRecordButton
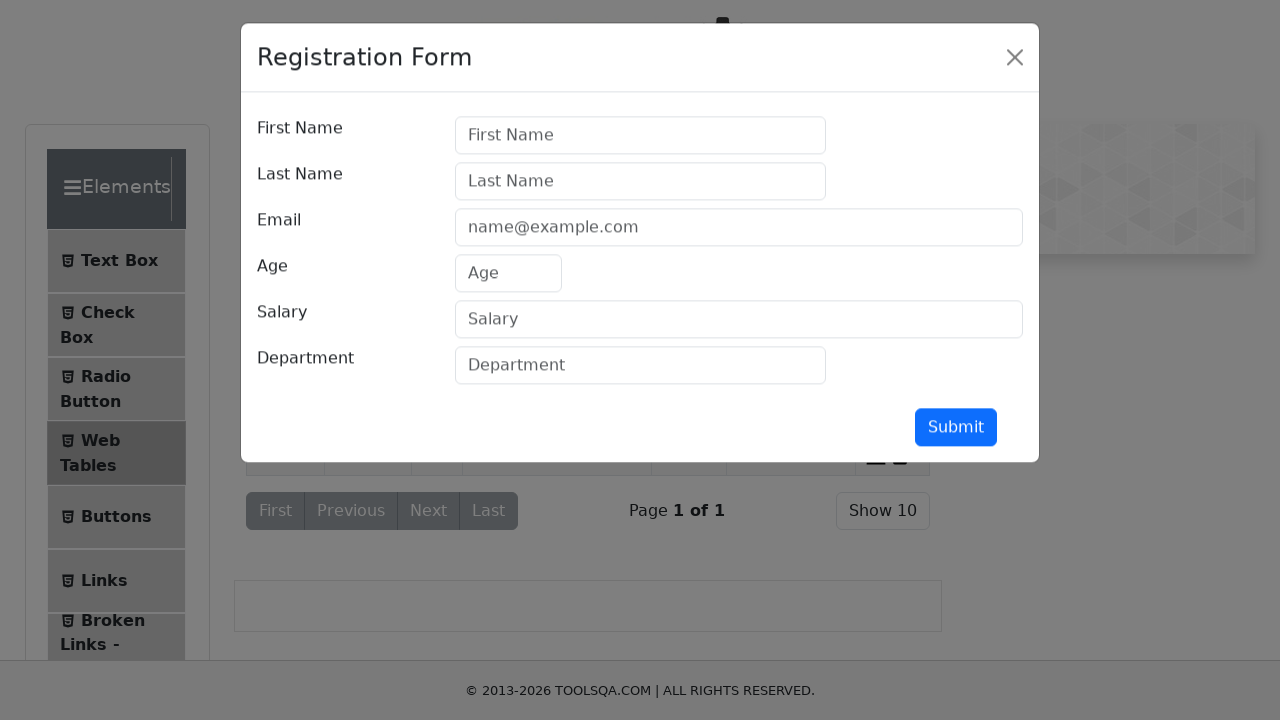

Verified registration form modal is visible
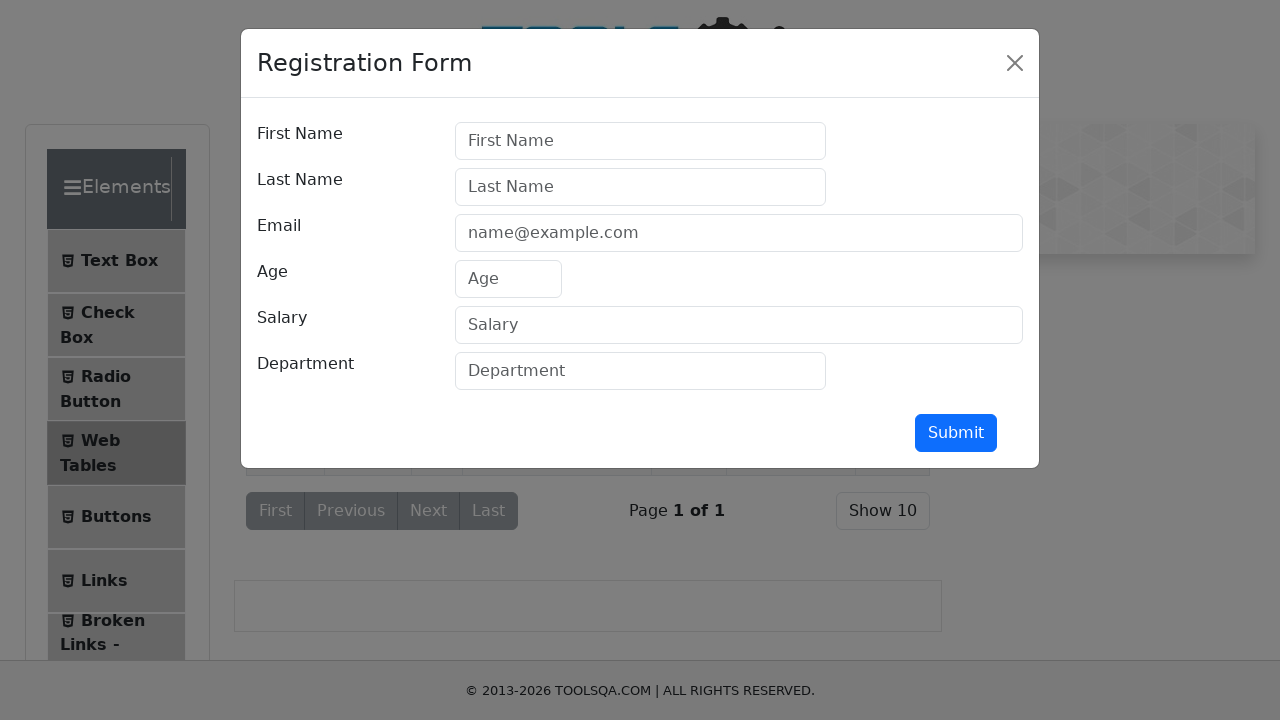

Filled first name field with 'Kalam' on #firstName
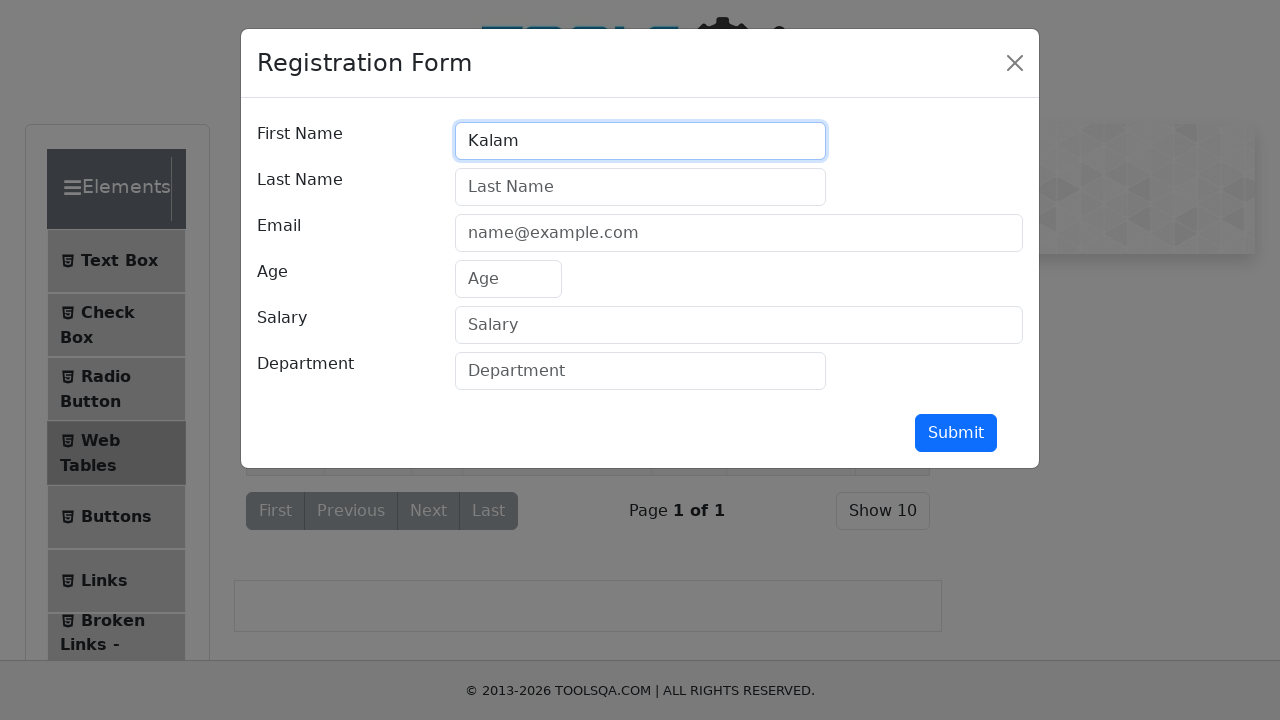

Filled last name field with 'Khan' on #lastName
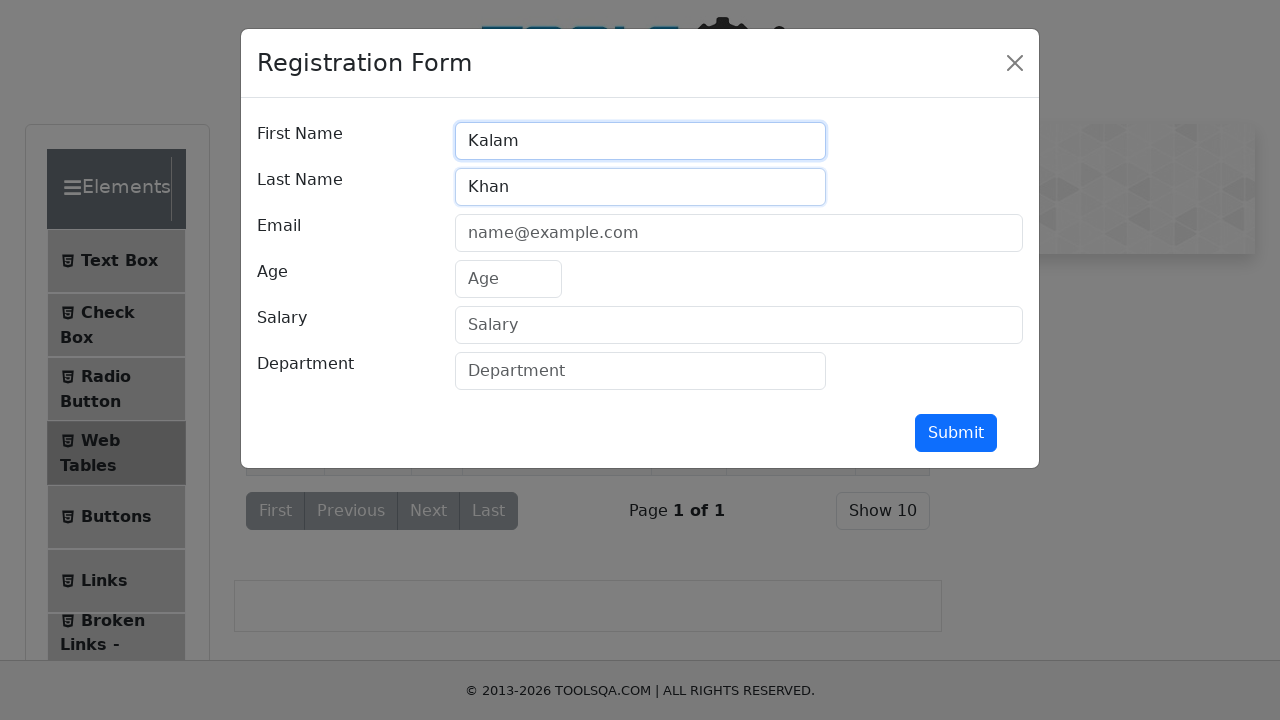

Filled email field with 'abcd@gmail.com' on #userEmail
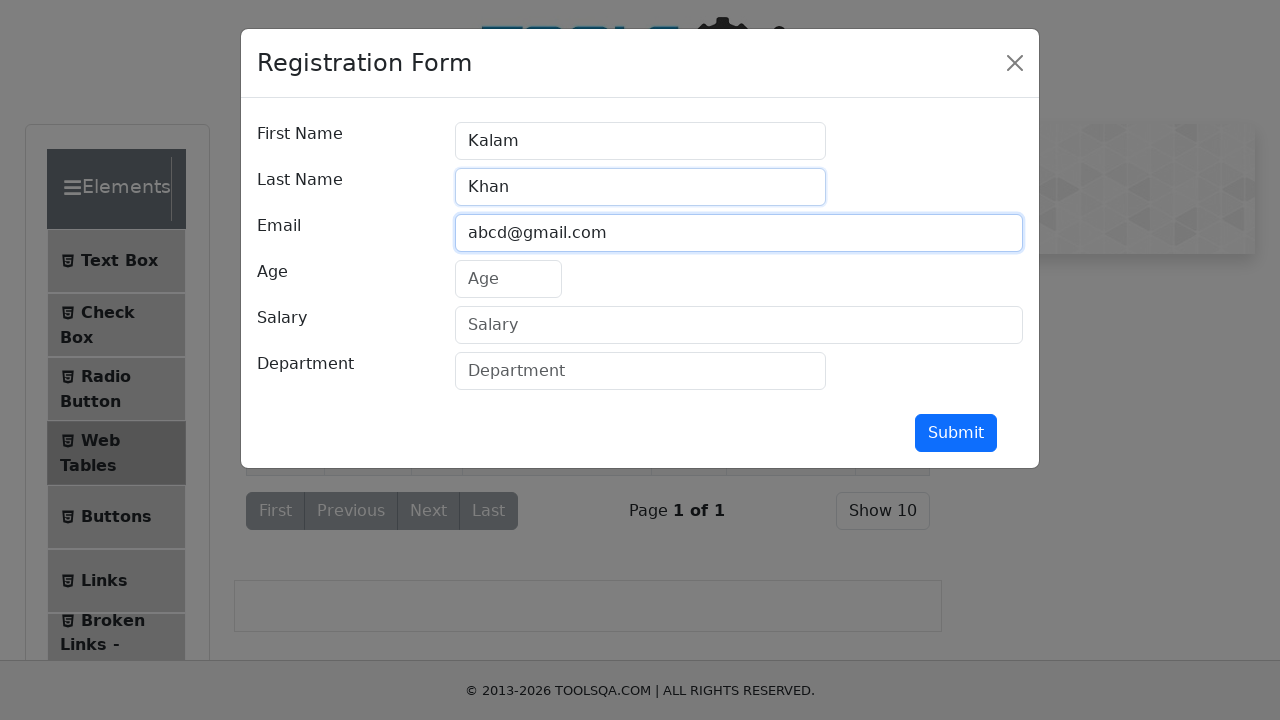

Filled age field with '71' on #age
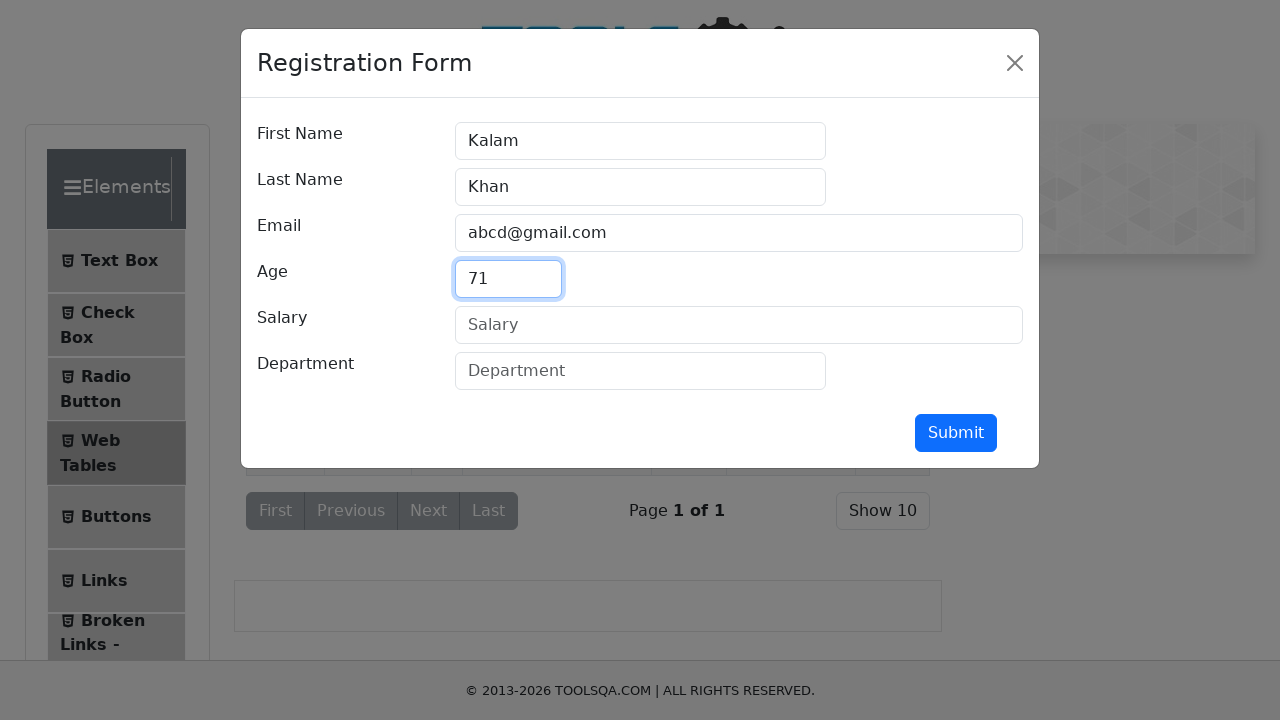

Filled salary field with '50000' on #salary
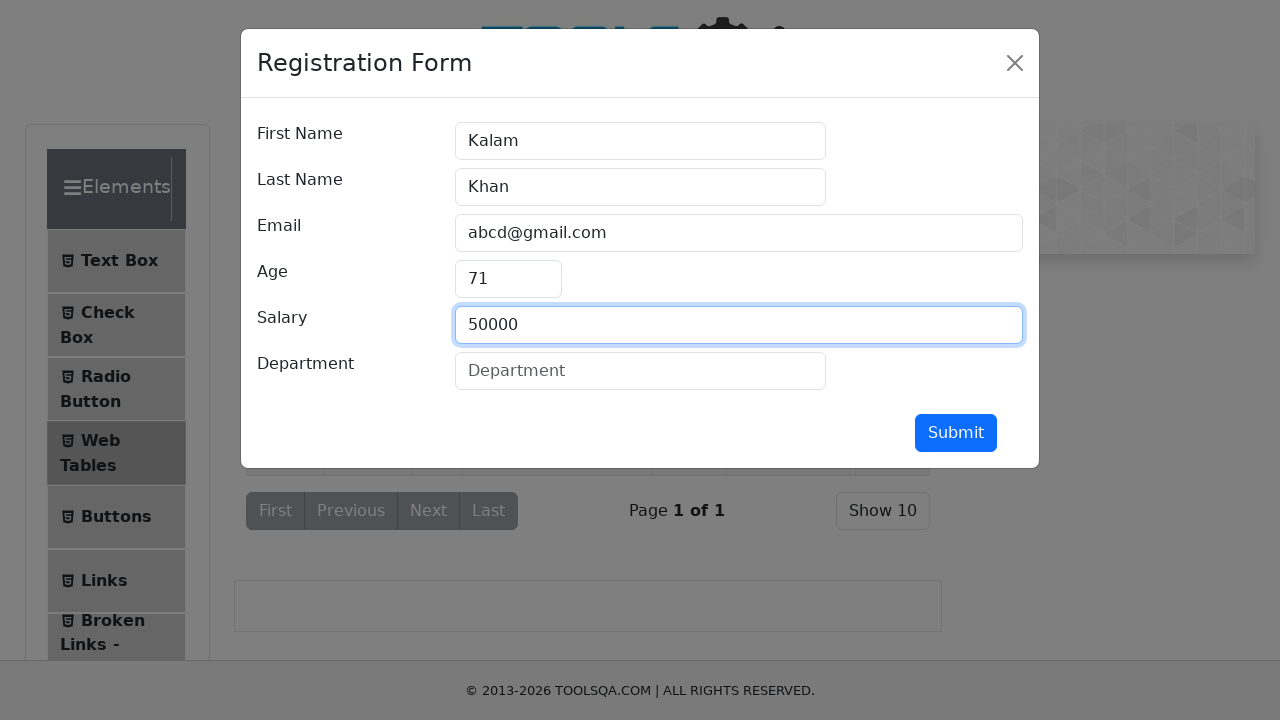

Filled department field with 'ICT' on #department
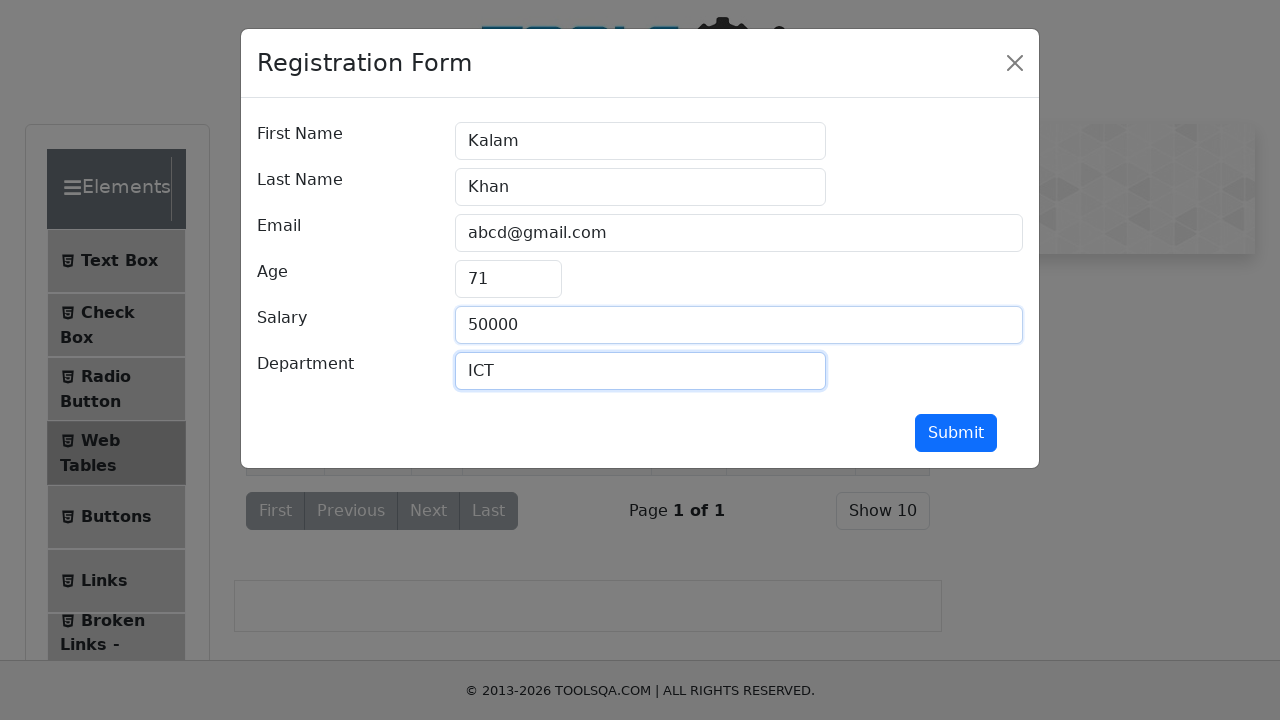

Clicked submit button to submit the registration form at (956, 433) on xpath=//button[@id='submit']
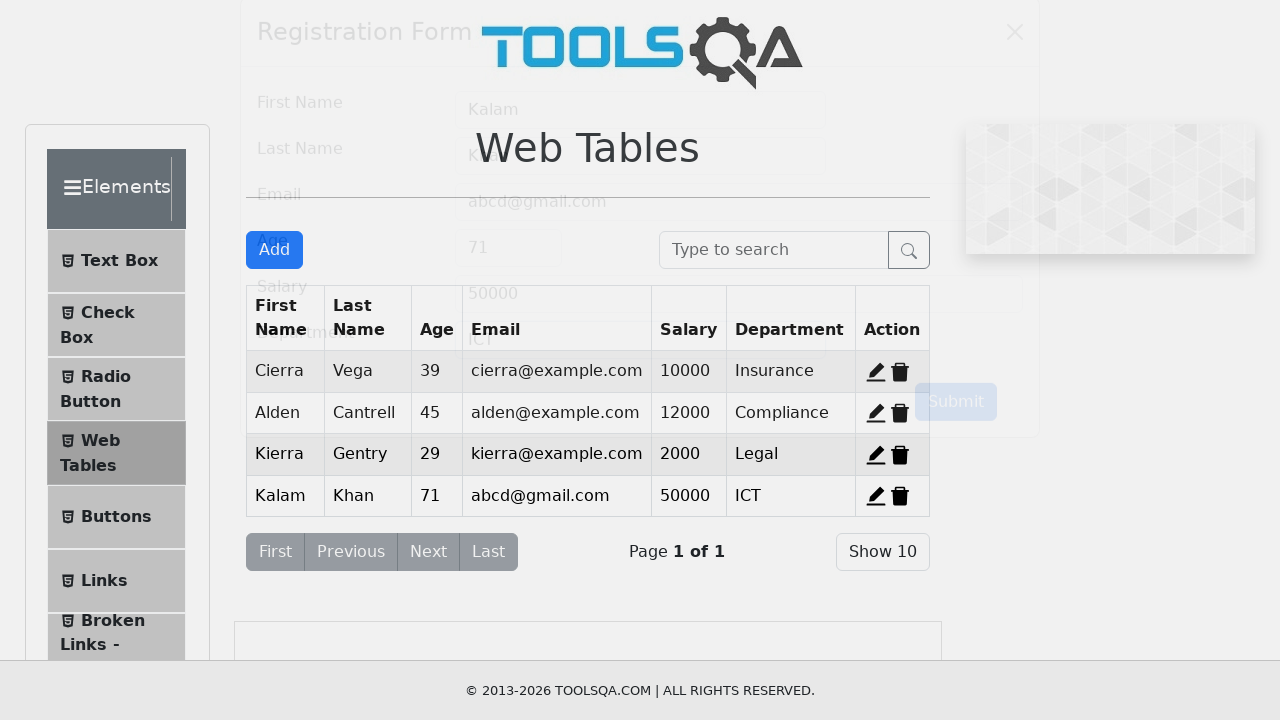

Verified all test data was added to the table
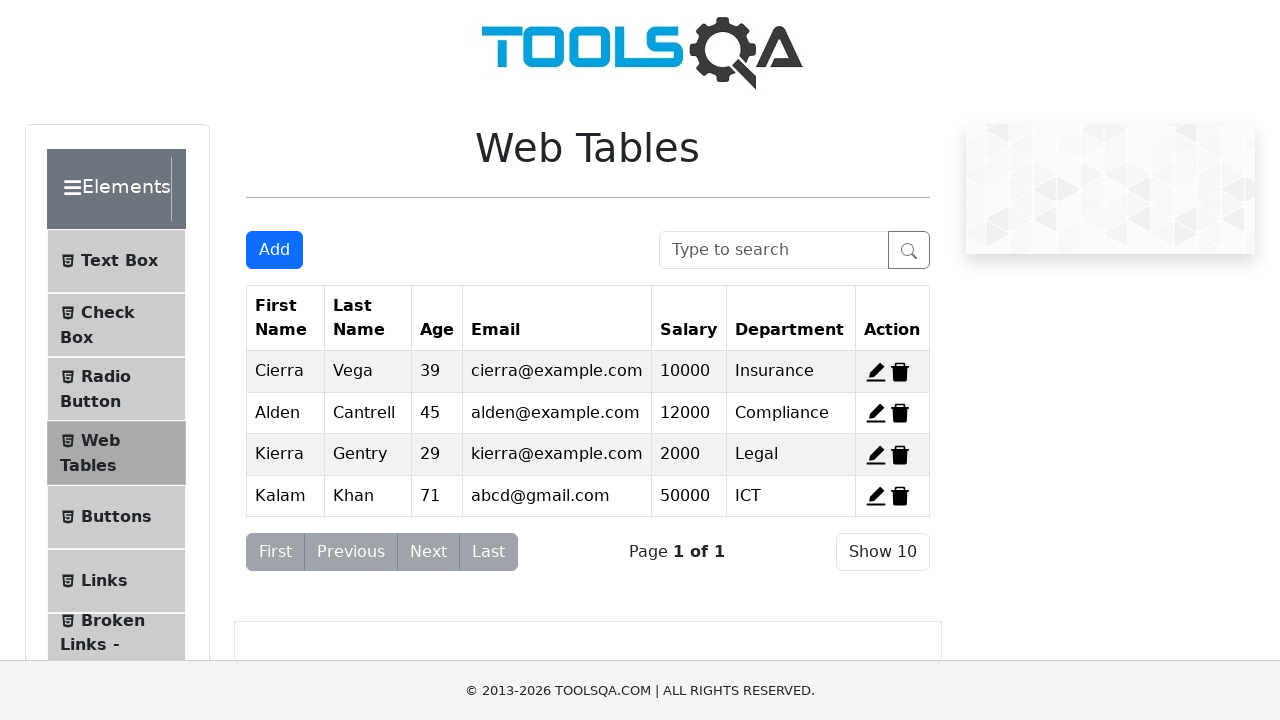

Clicked delete button to remove the newly added record at (900, 496) on #delete-record-4
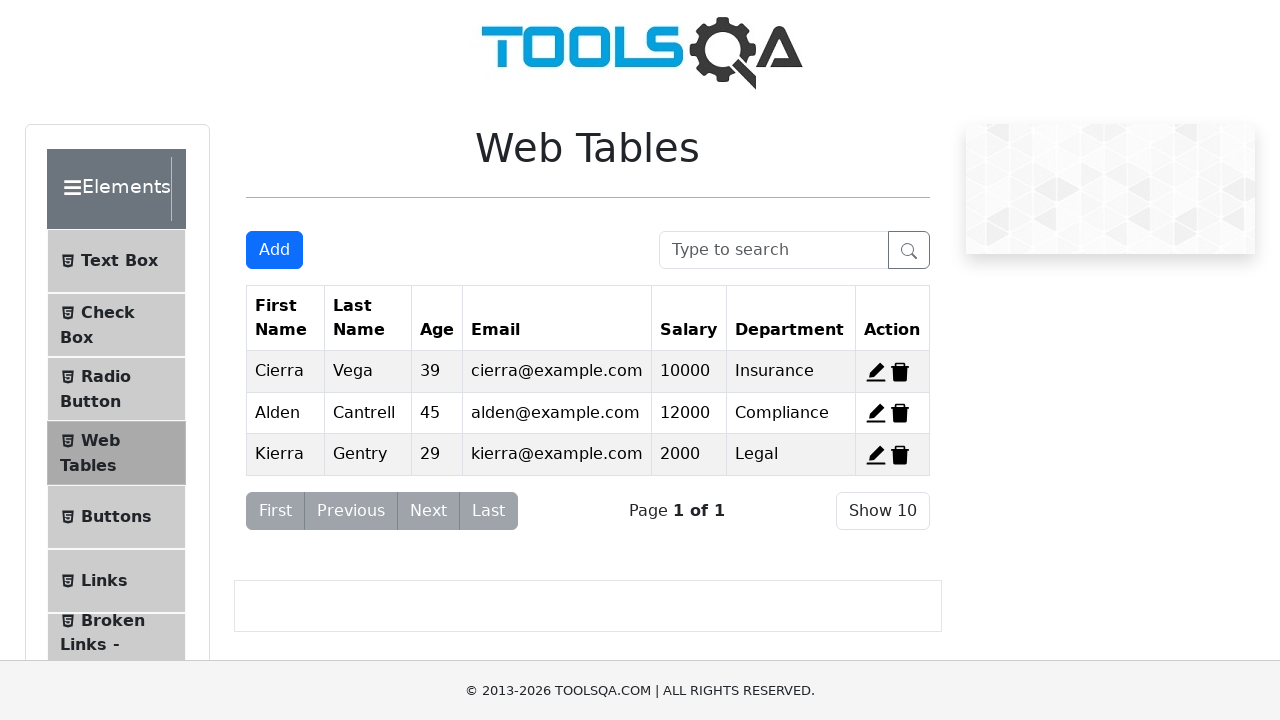

Verified the record was successfully deleted from the table
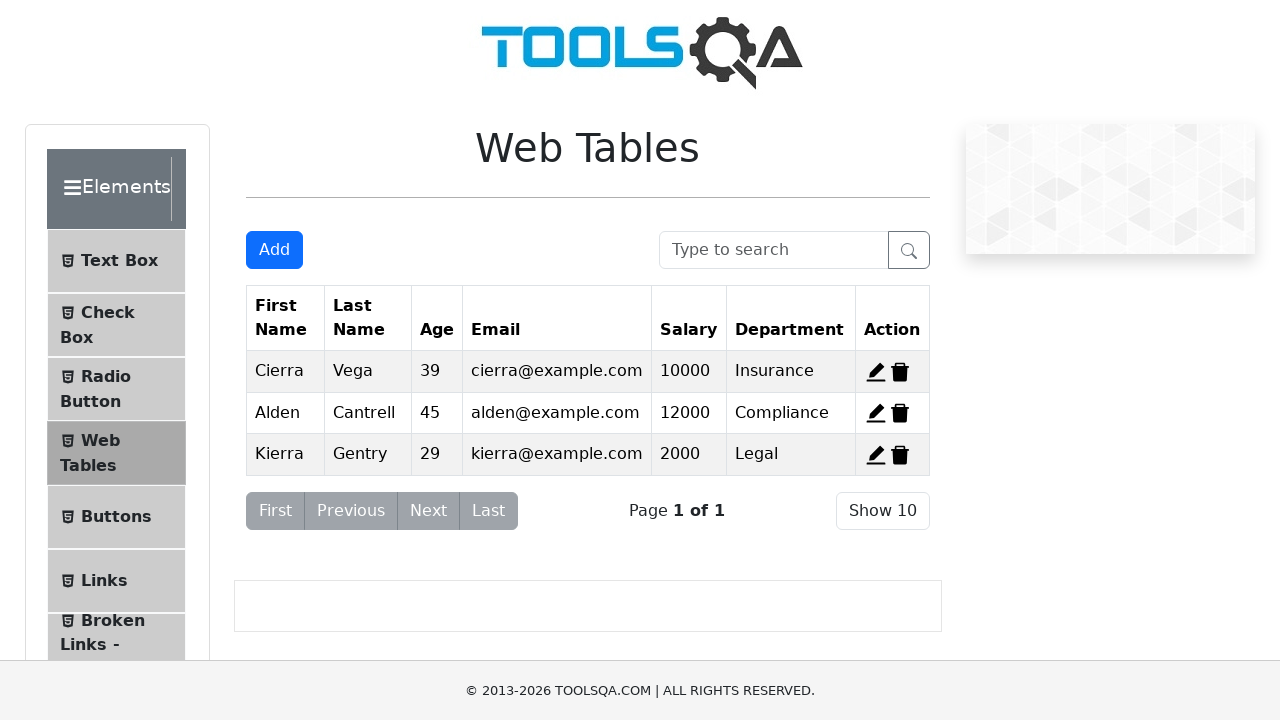

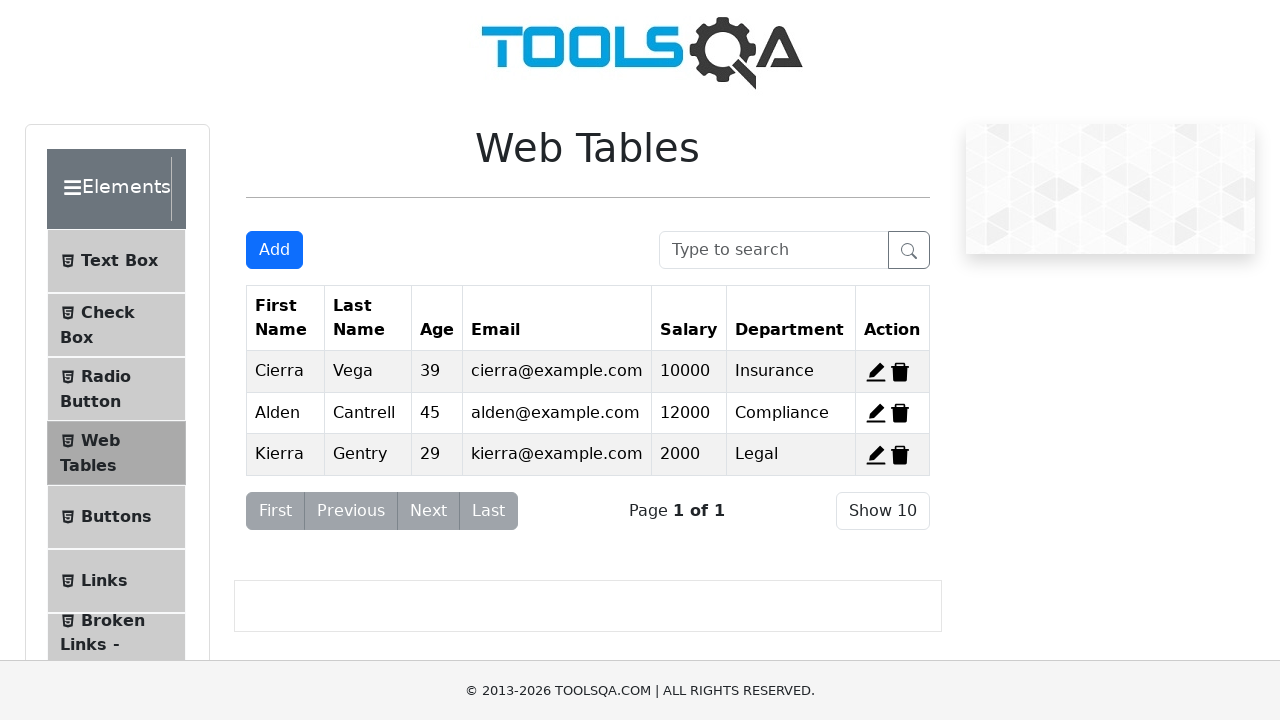